Tests JavaScript confirm dialog interaction by clicking a button to trigger the alert, accepting it, and verifying the response text

Starting URL: https://www.w3schools.com/js/tryit.asp?filename=tryjs_confirm

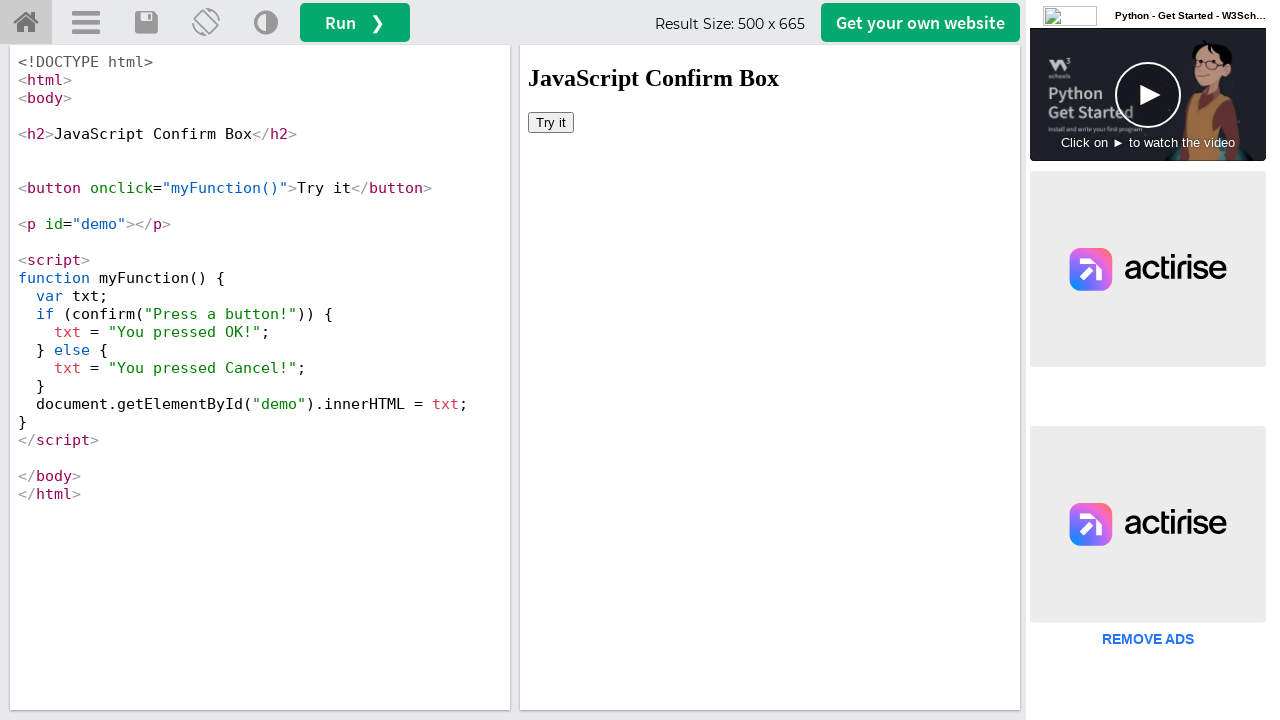

Located iframe with ID 'iframeResult'
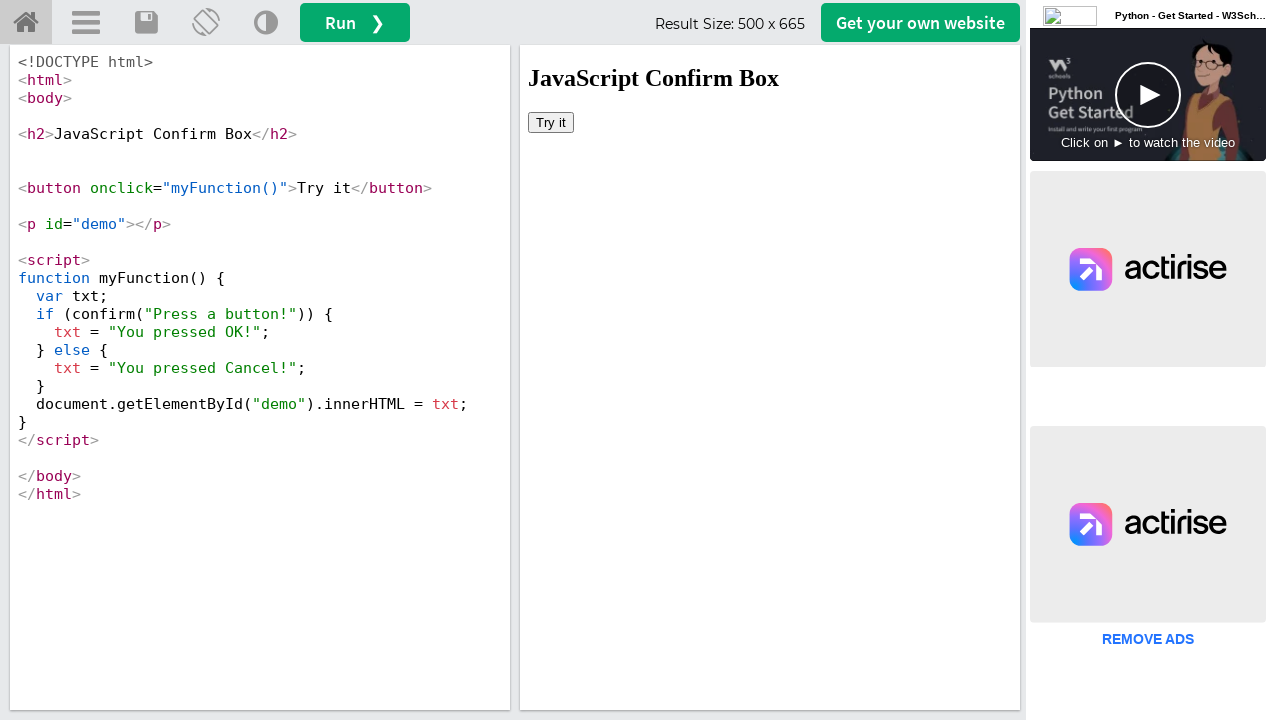

Clicked 'Try it' button to trigger confirm dialog at (551, 122) on #iframeResult >> internal:control=enter-frame >> button:has-text('Try it')
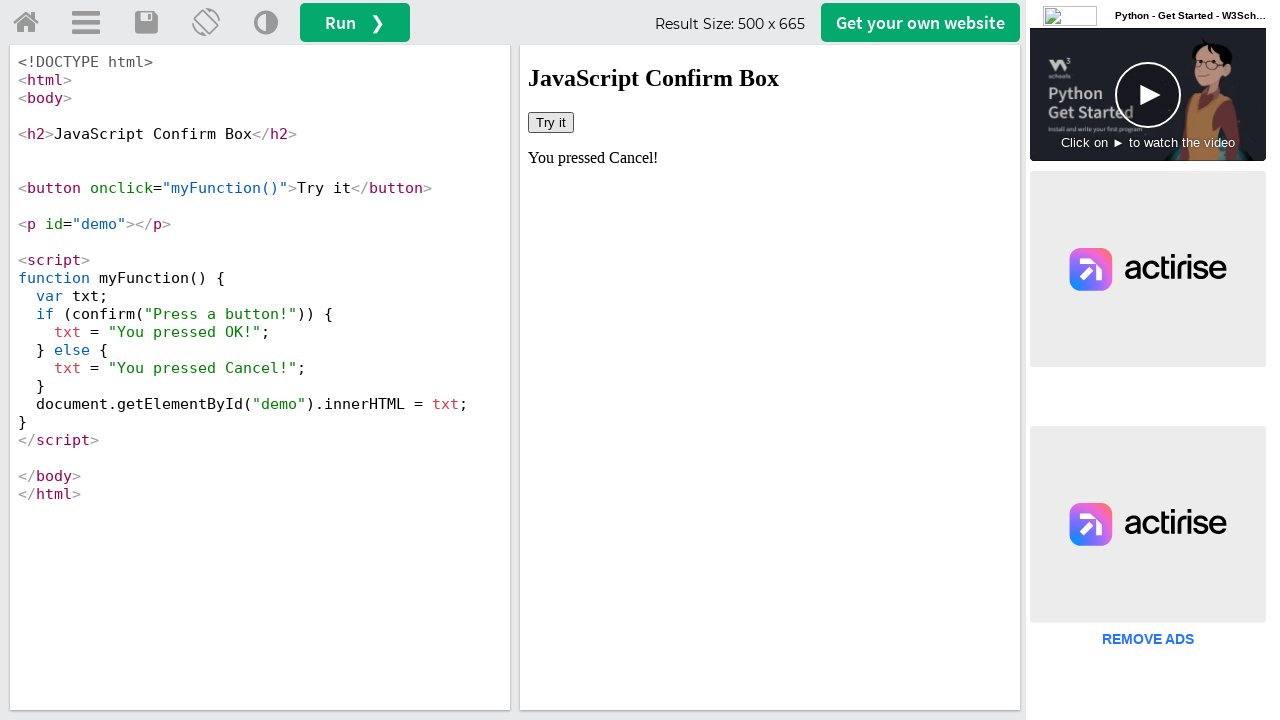

Set up dialog handler to accept confirm dialog
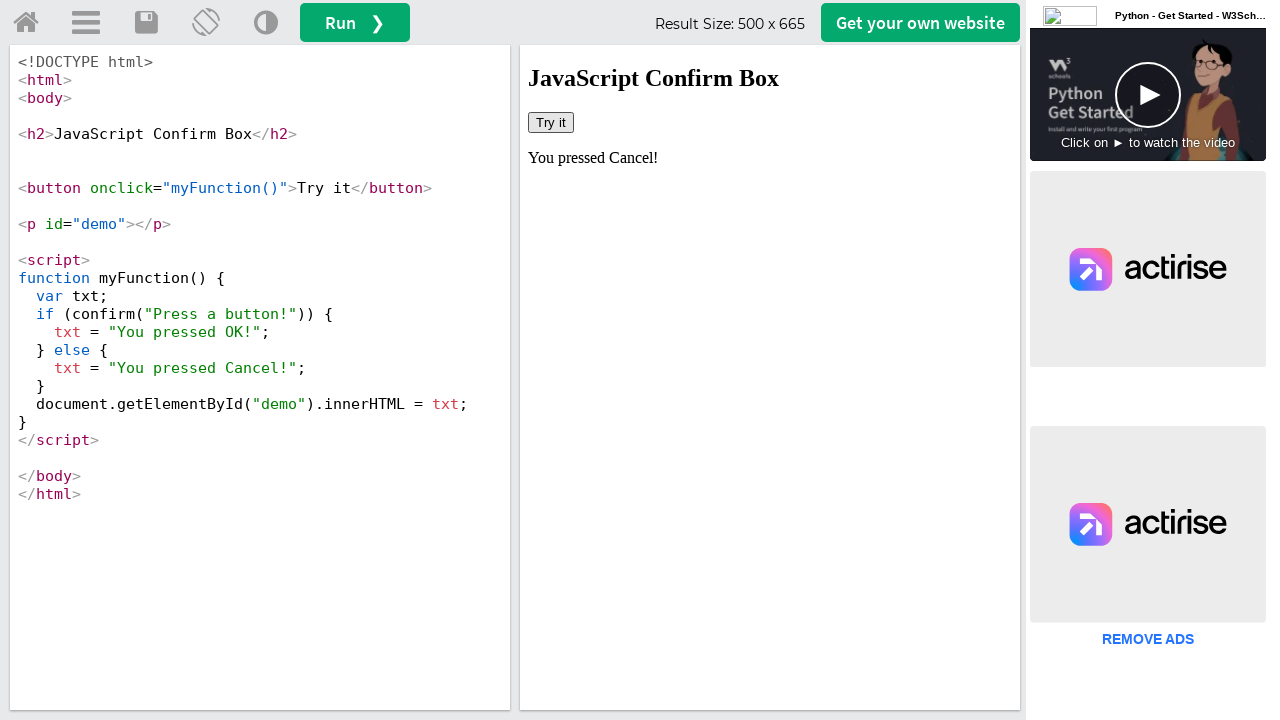

Retrieved response text from #demo element
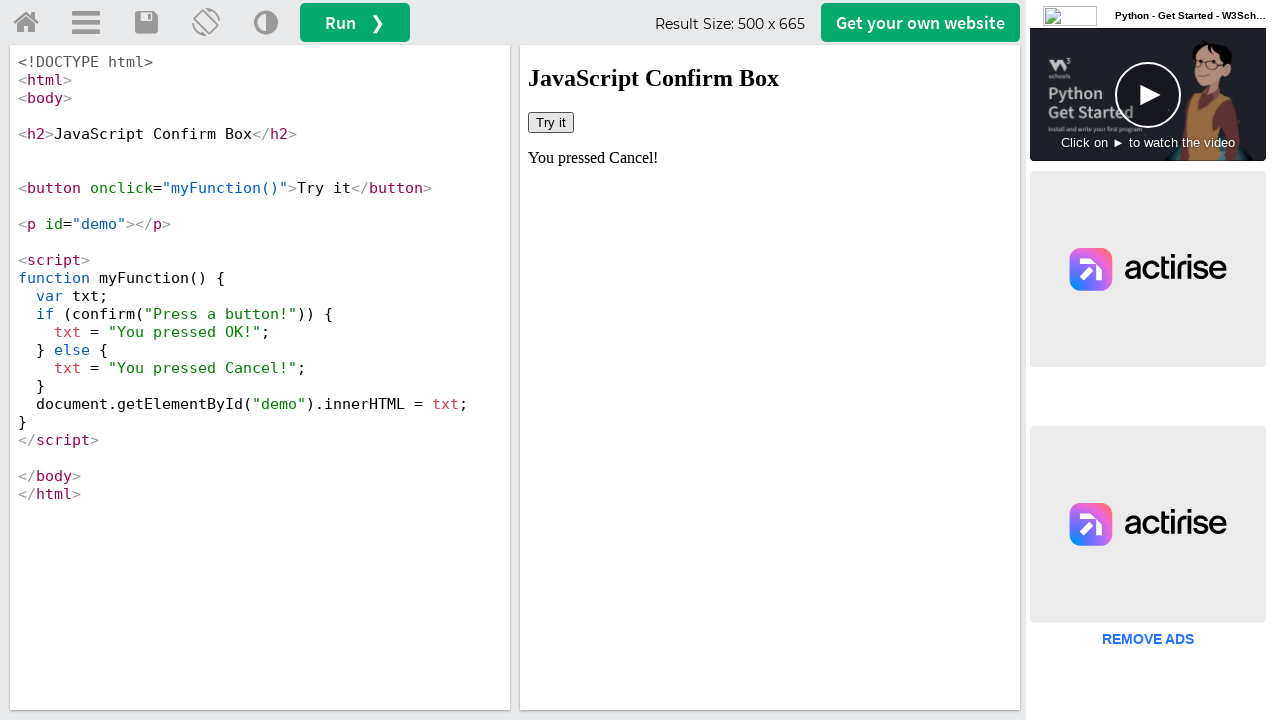

Confirmed user pressed Cancel button - 'OK' not found in response text
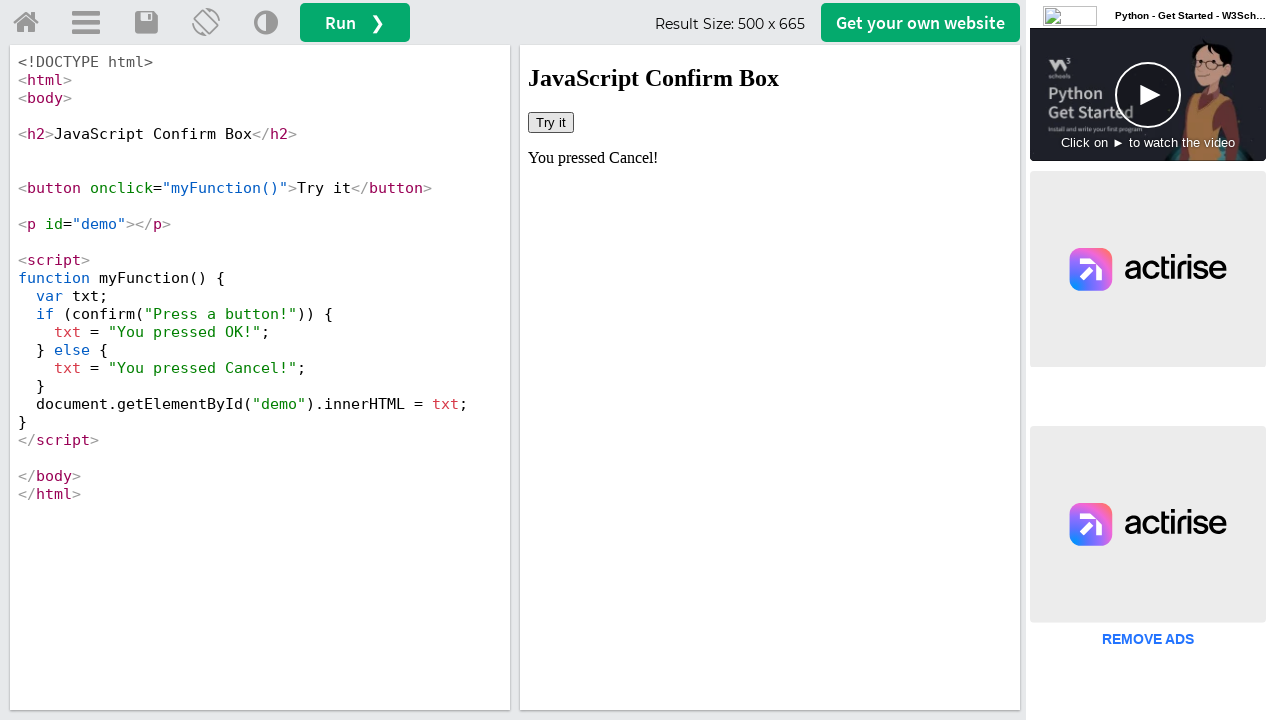

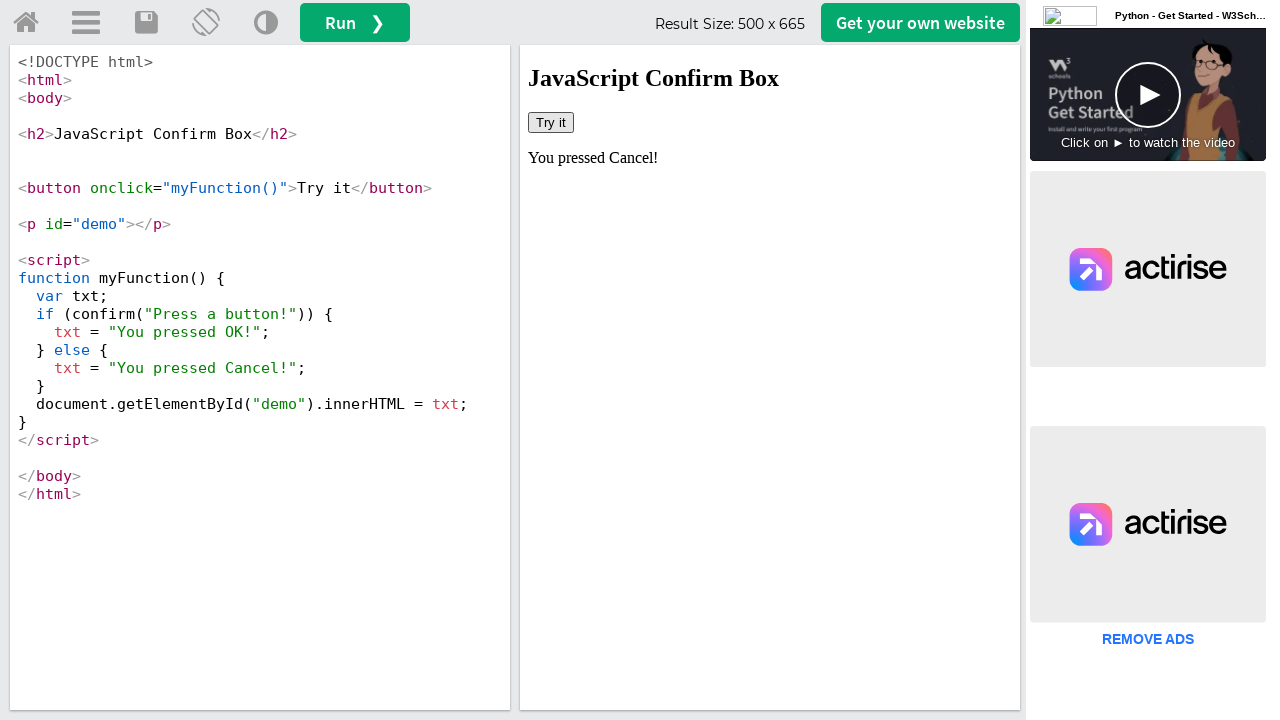